Tests iframe interaction on W3Schools by switching to an iframe and clicking a "Try it" button that triggers a JavaScript alert

Starting URL: https://www.w3schools.com/js/tryit.asp?filename=tryjs_alert

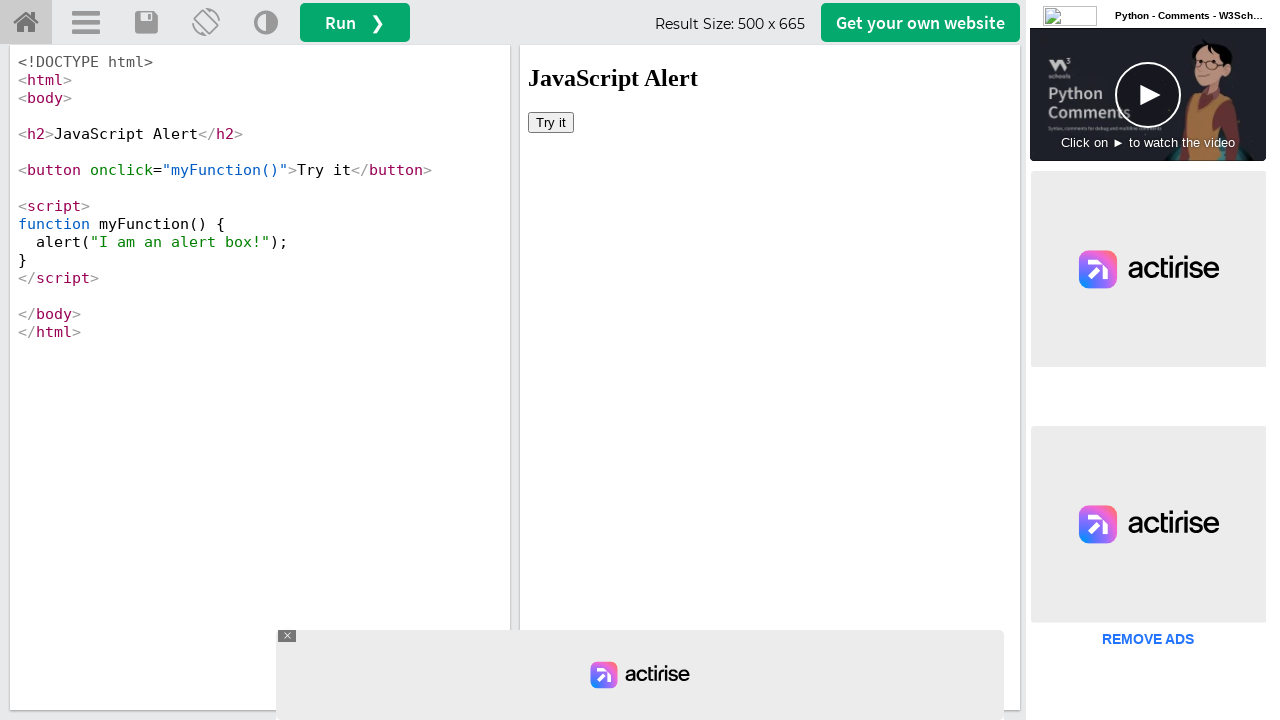

Located iframe with id 'iframeResult'
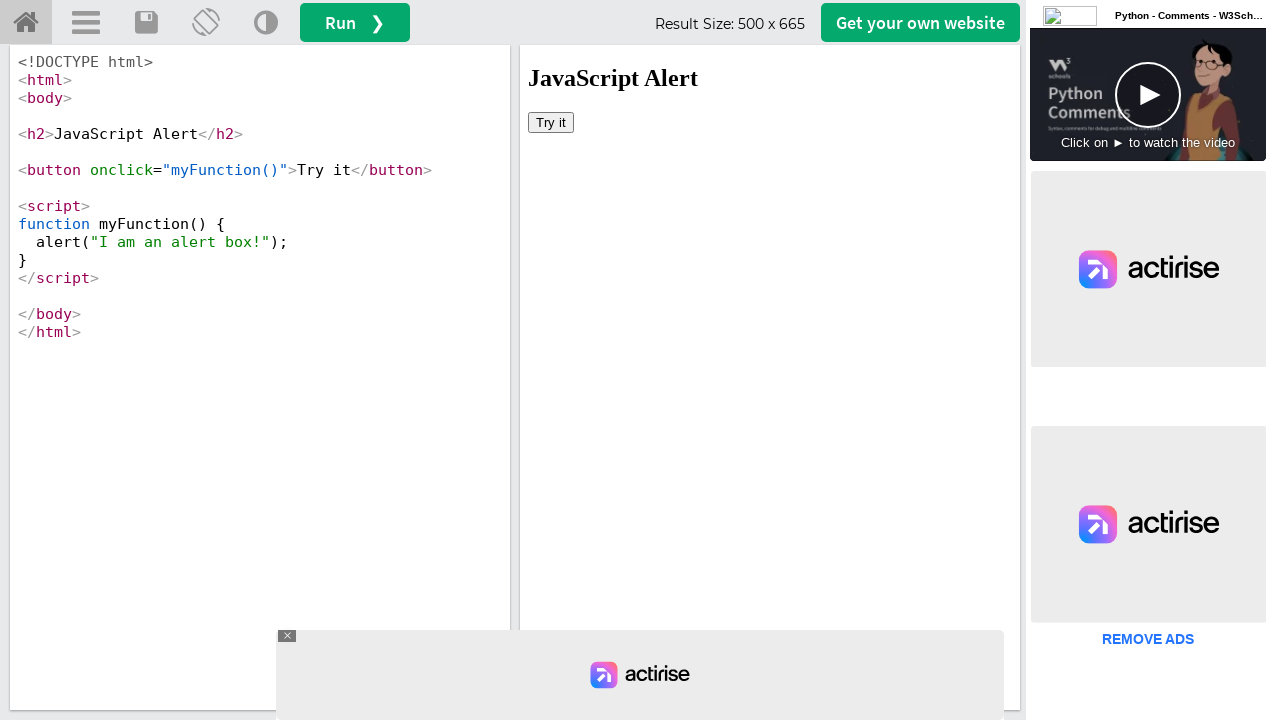

Clicked 'Try it' button inside iframe at (551, 122) on iframe#iframeResult >> internal:control=enter-frame >> button:text('Try it')
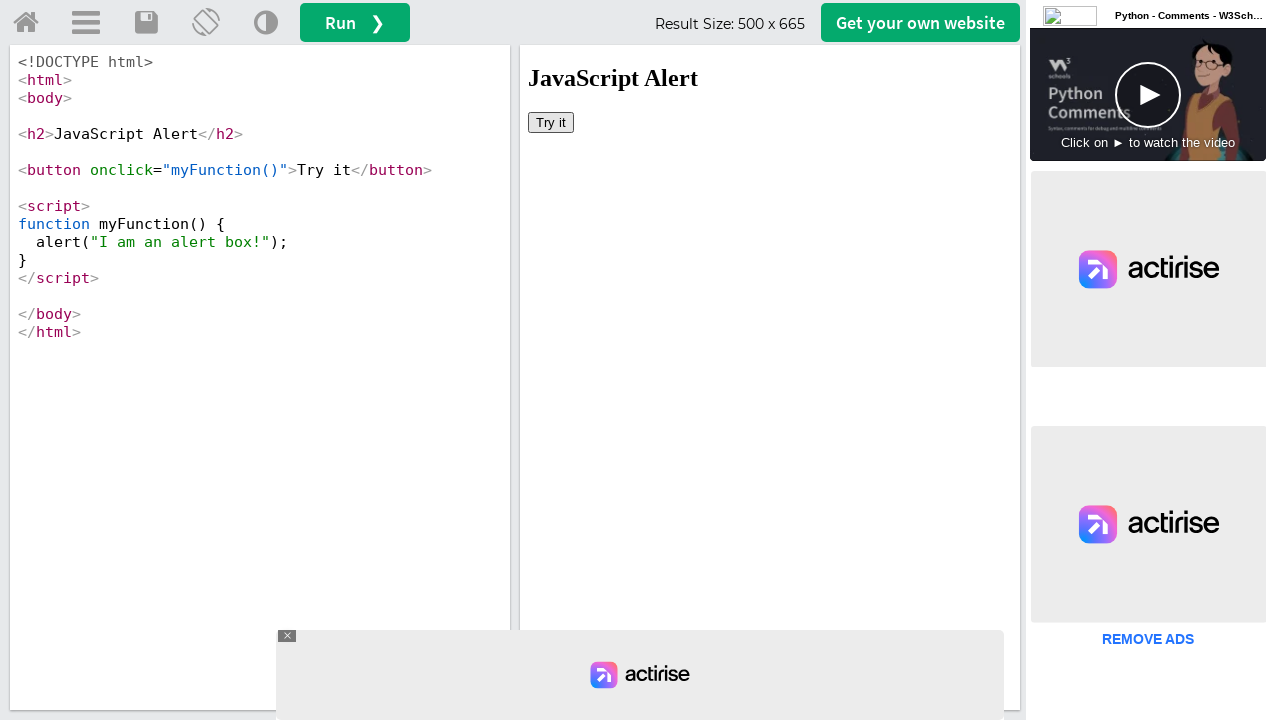

Set up dialog handler to accept JavaScript alert
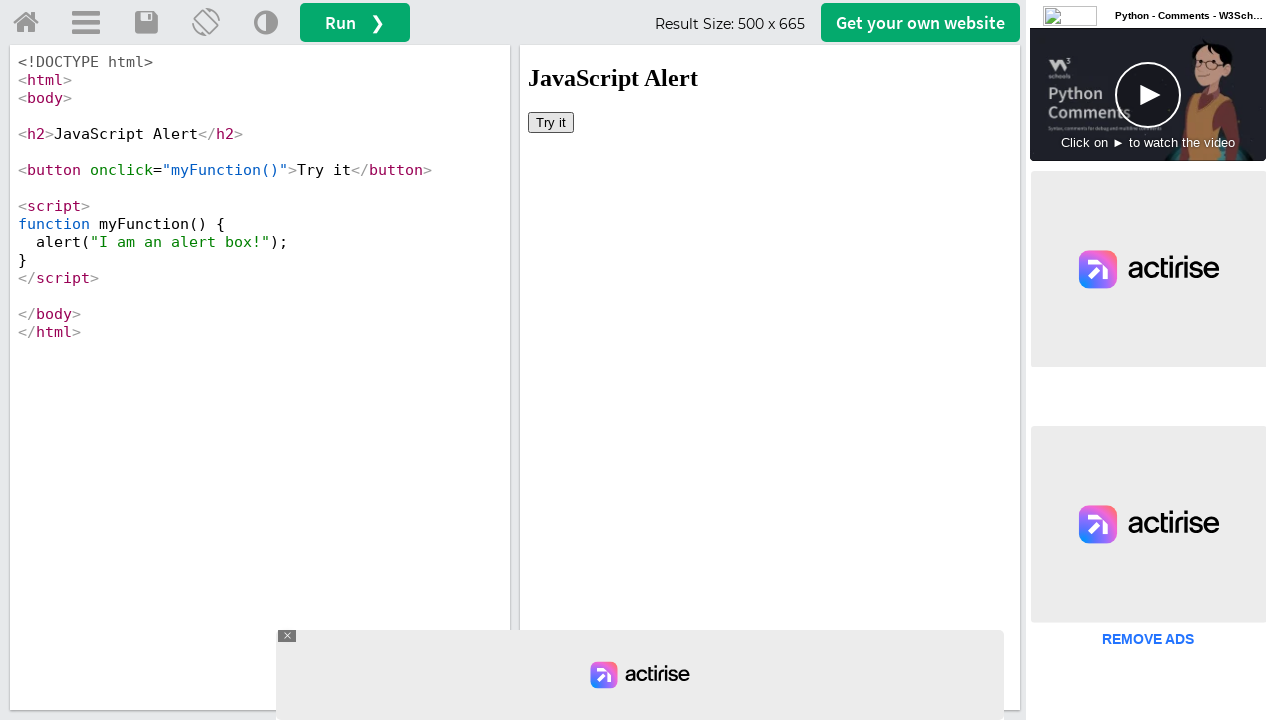

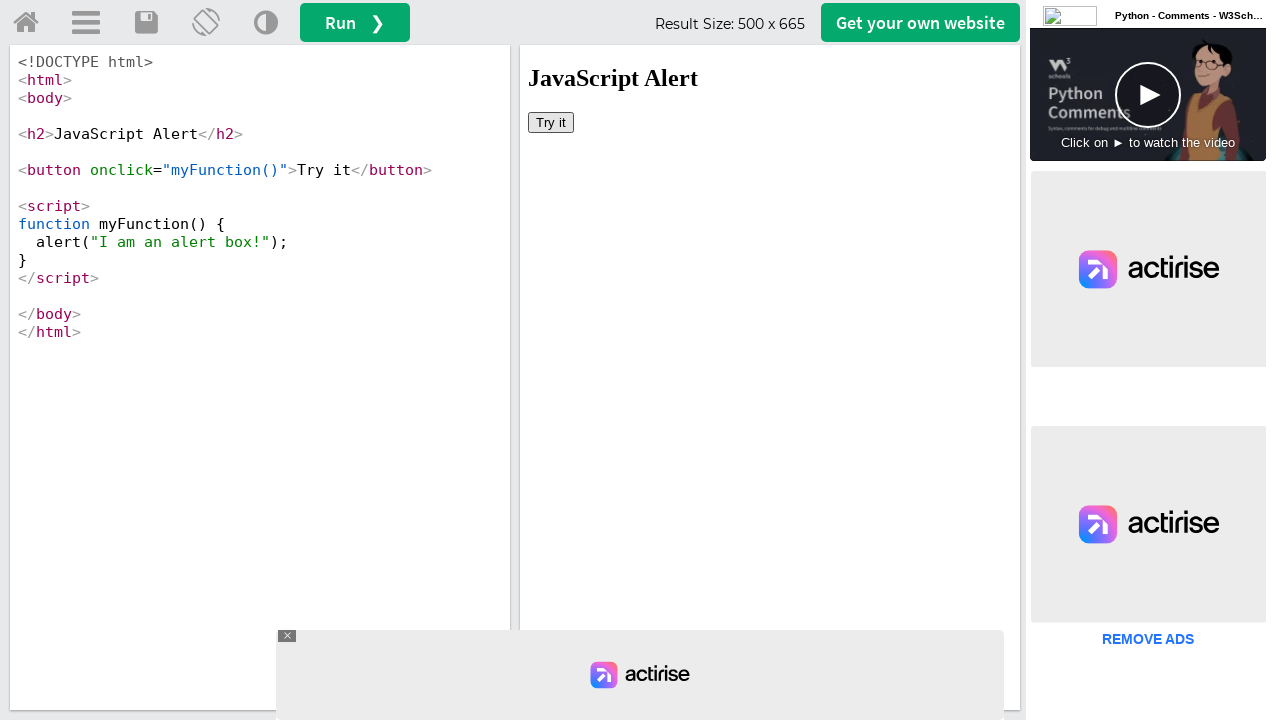